Solves a mathematical captcha by reading a value, calculating its result using a formula, and submitting the answer along with robot verification checkboxes

Starting URL: http://suninjuly.github.io/math.html

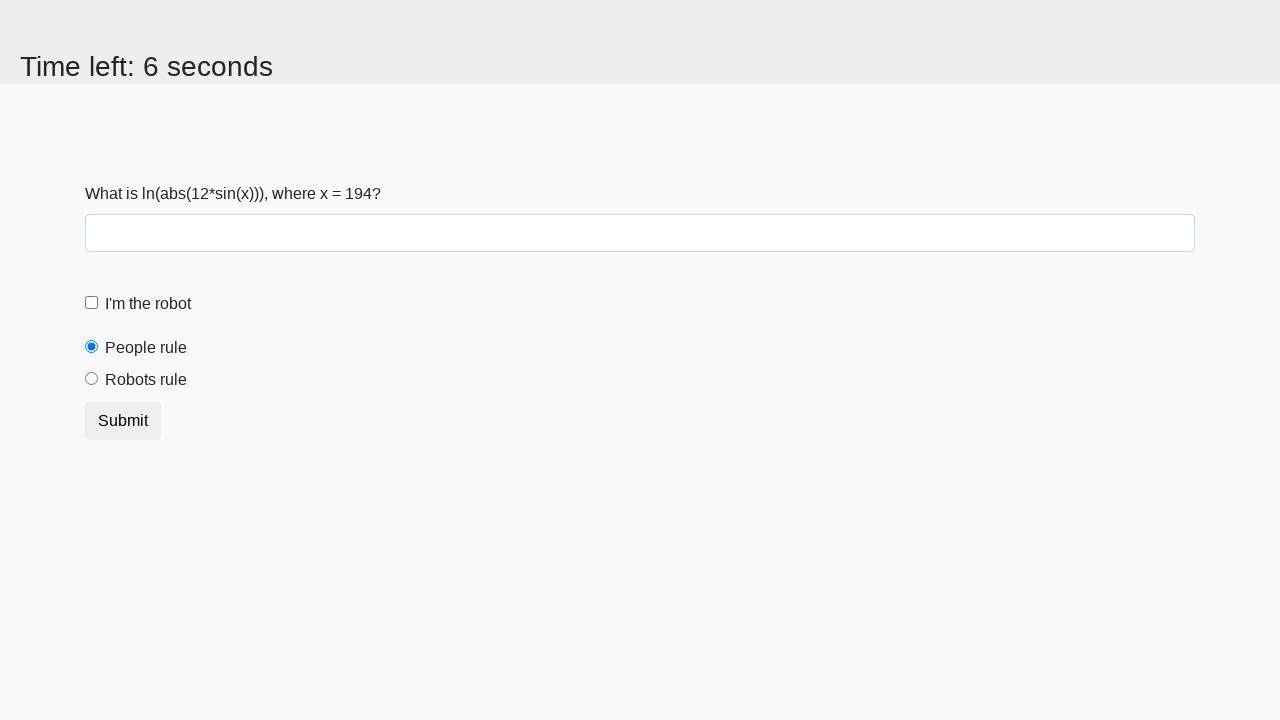

Read the mathematical value from the captcha
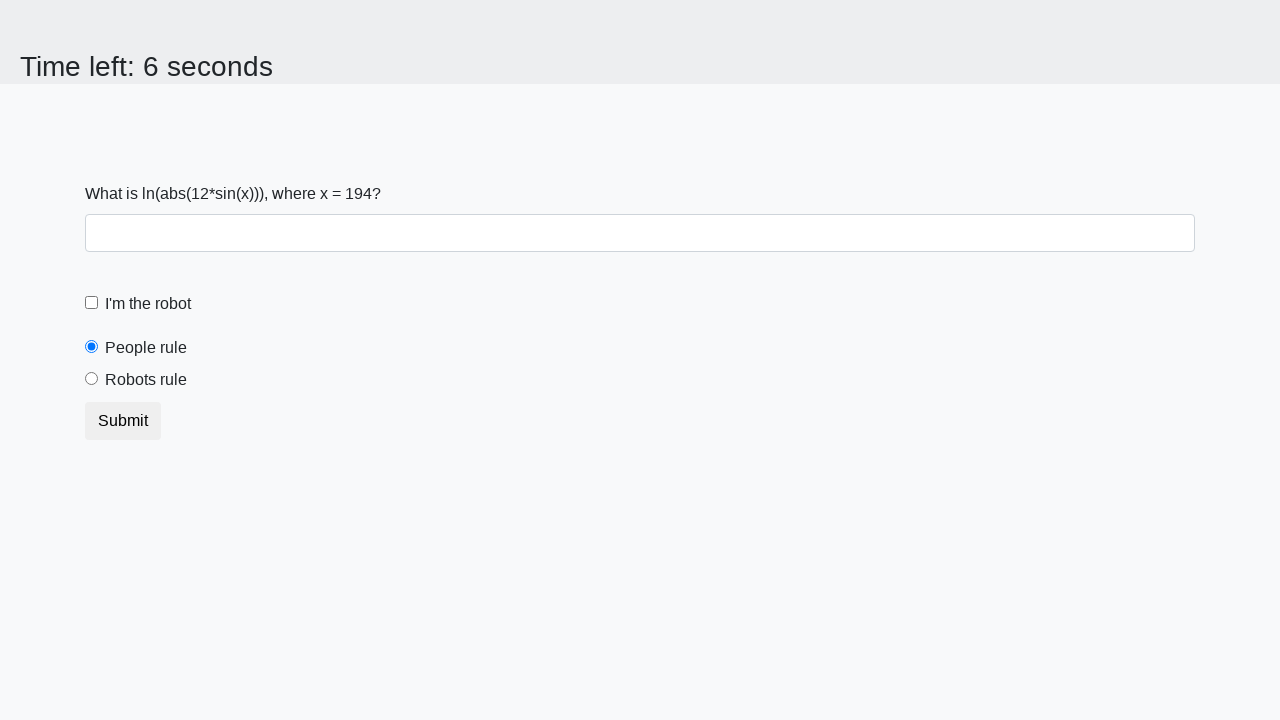

Calculated the result using formula: log(abs(12*sin(x)))
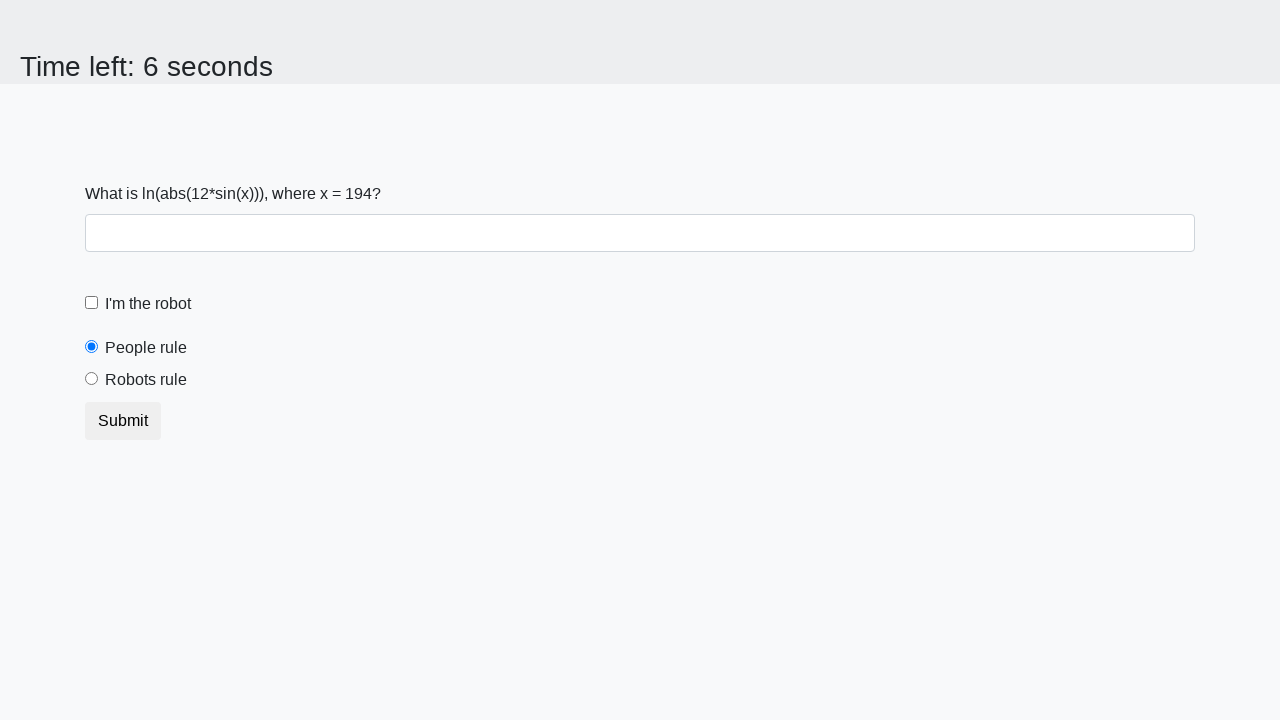

Filled the answer field with calculated result on #answer
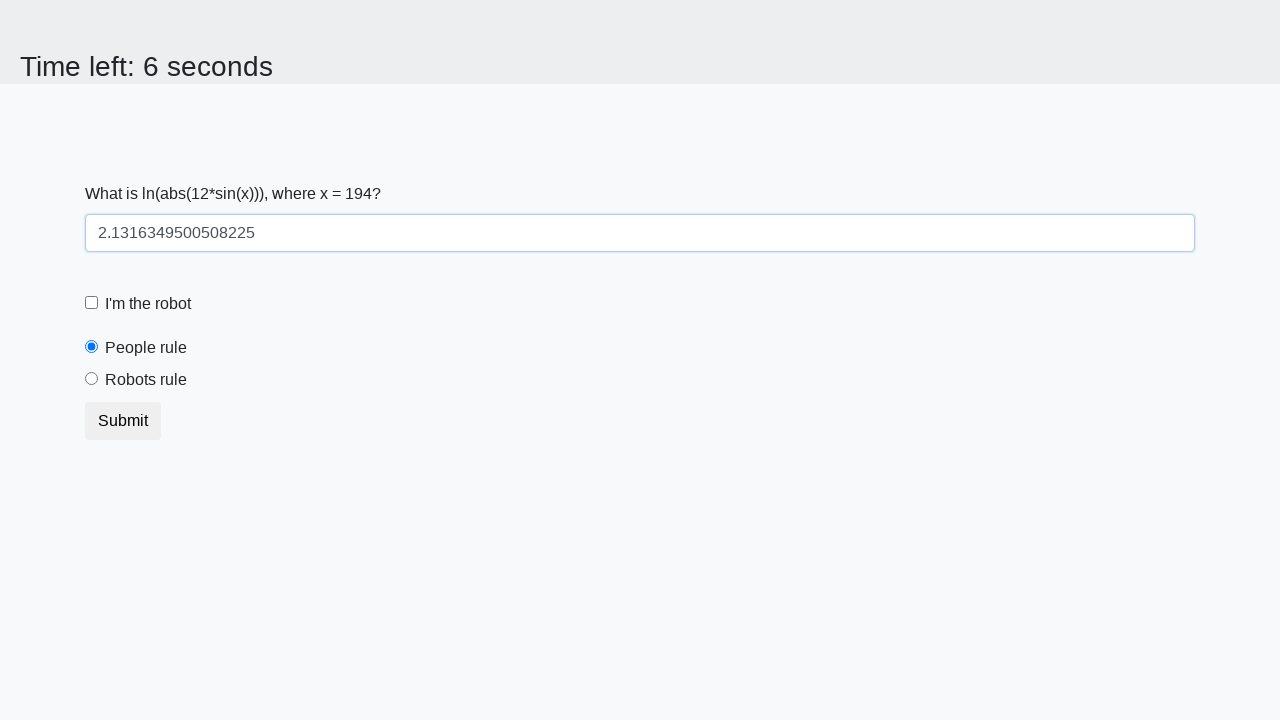

Checked the robot verification checkbox at (92, 303) on #robotCheckbox
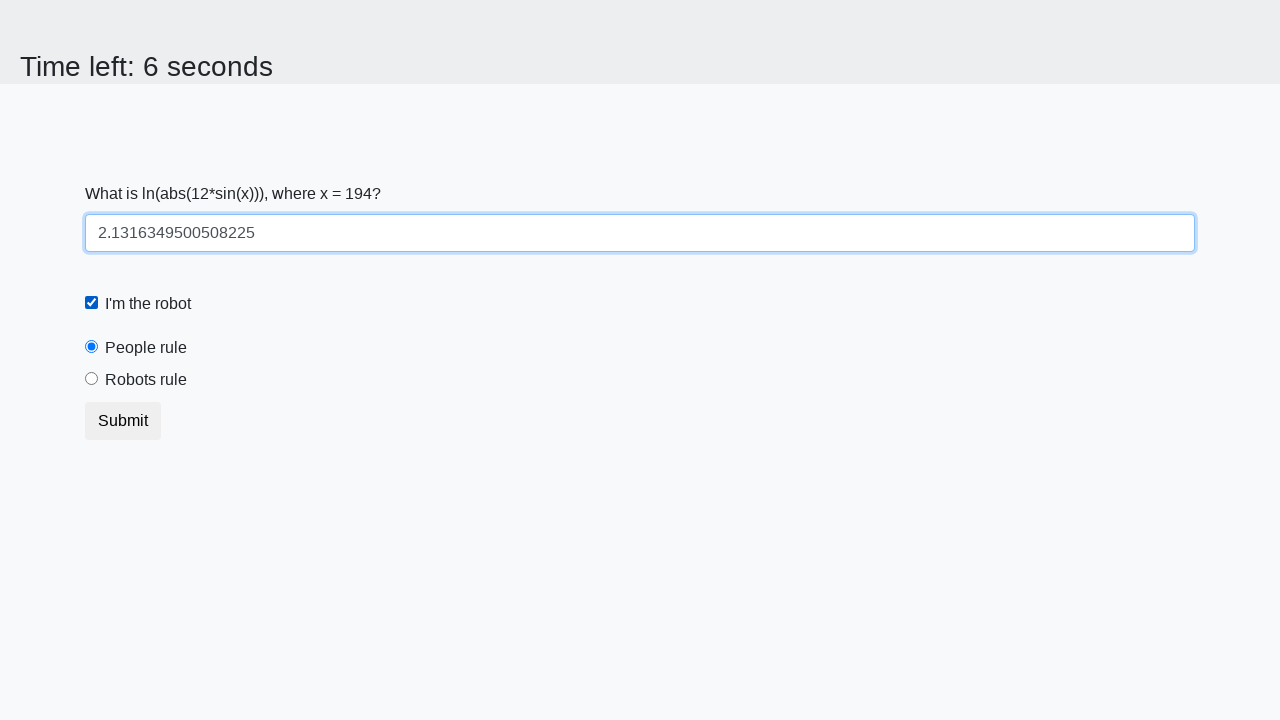

Selected the robots rule radio button at (146, 380) on [for='robotsRule']
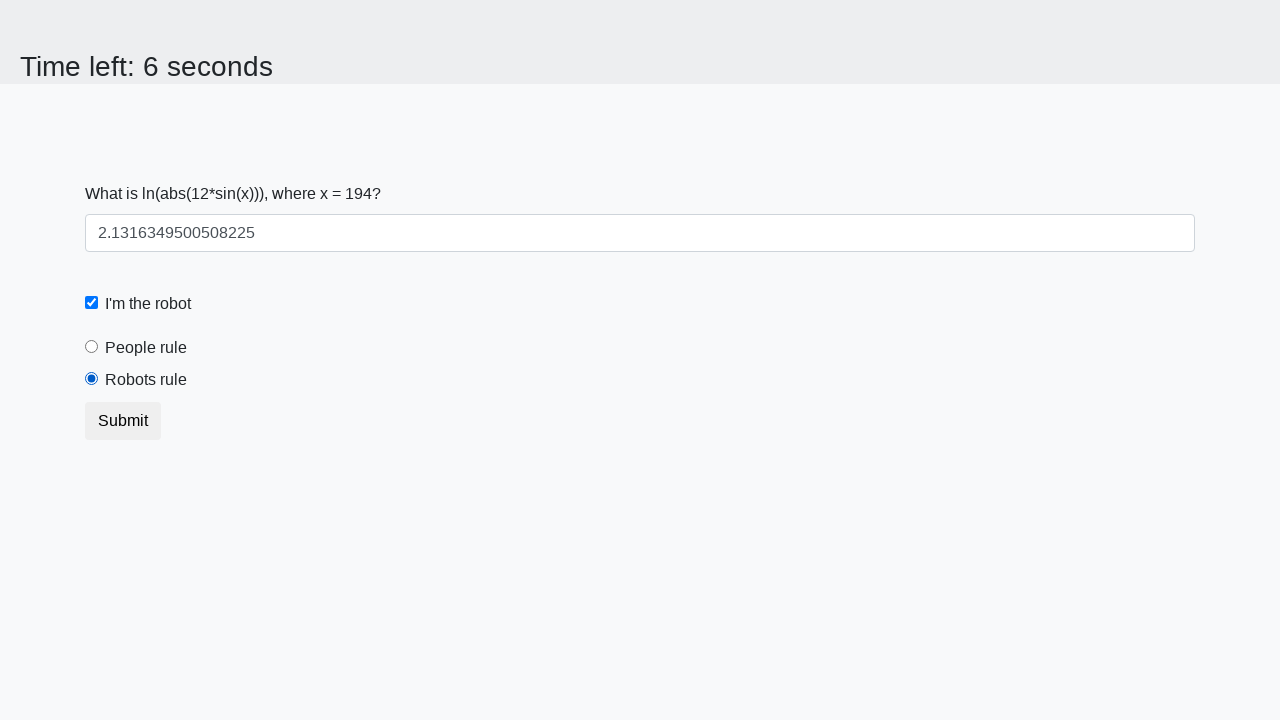

Submitted the captcha form at (123, 421) on button.btn
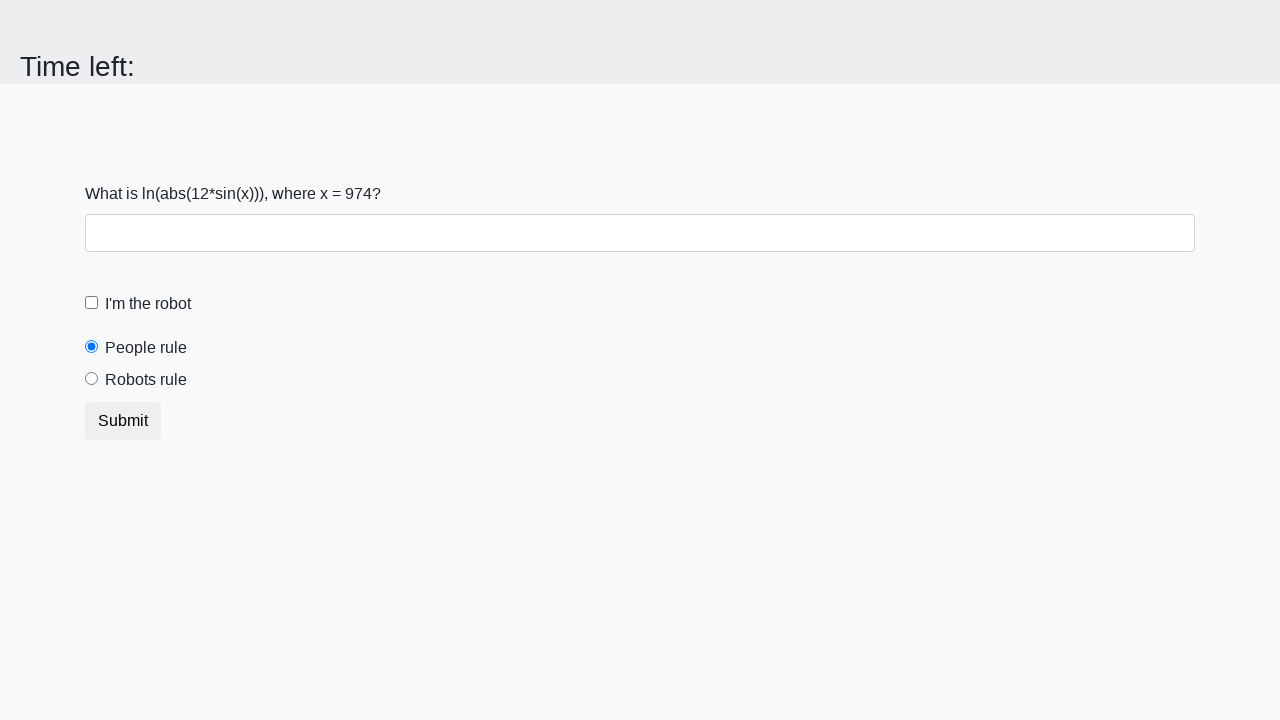

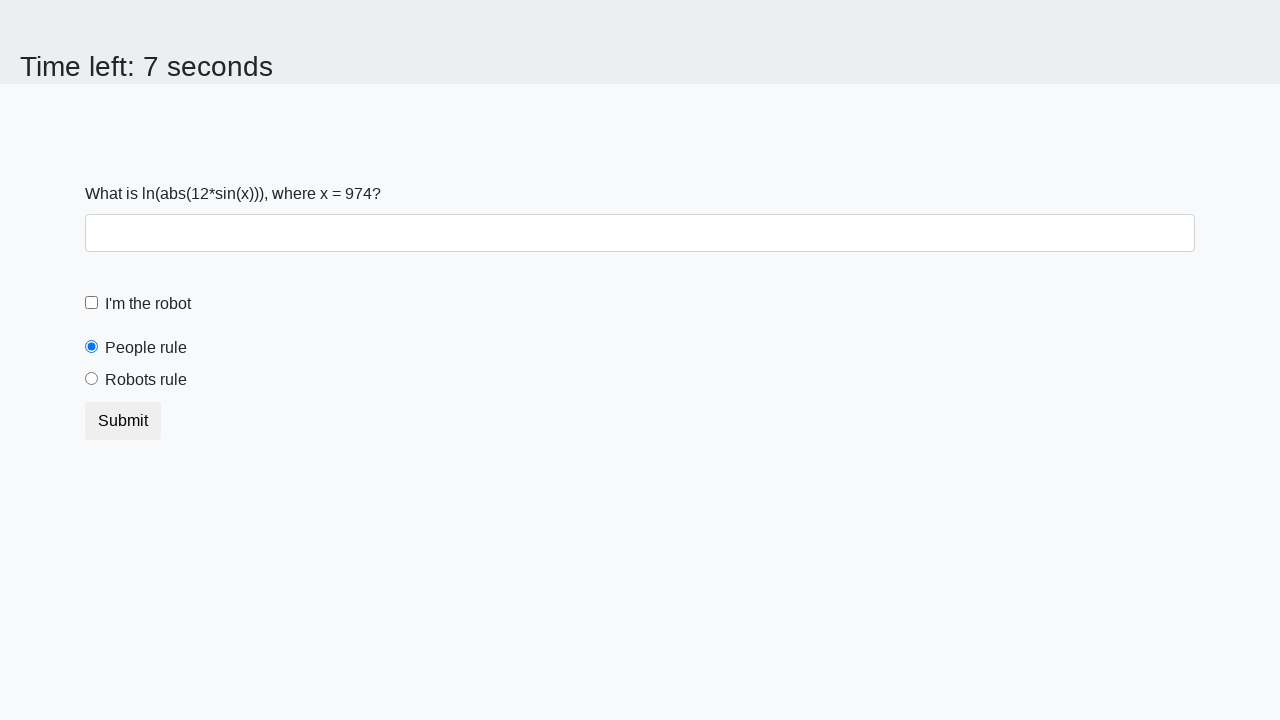